Tests checkbox functionality by clicking three different checkboxes

Starting URL: https://rahulshettyacademy.com/AutomationPractice/

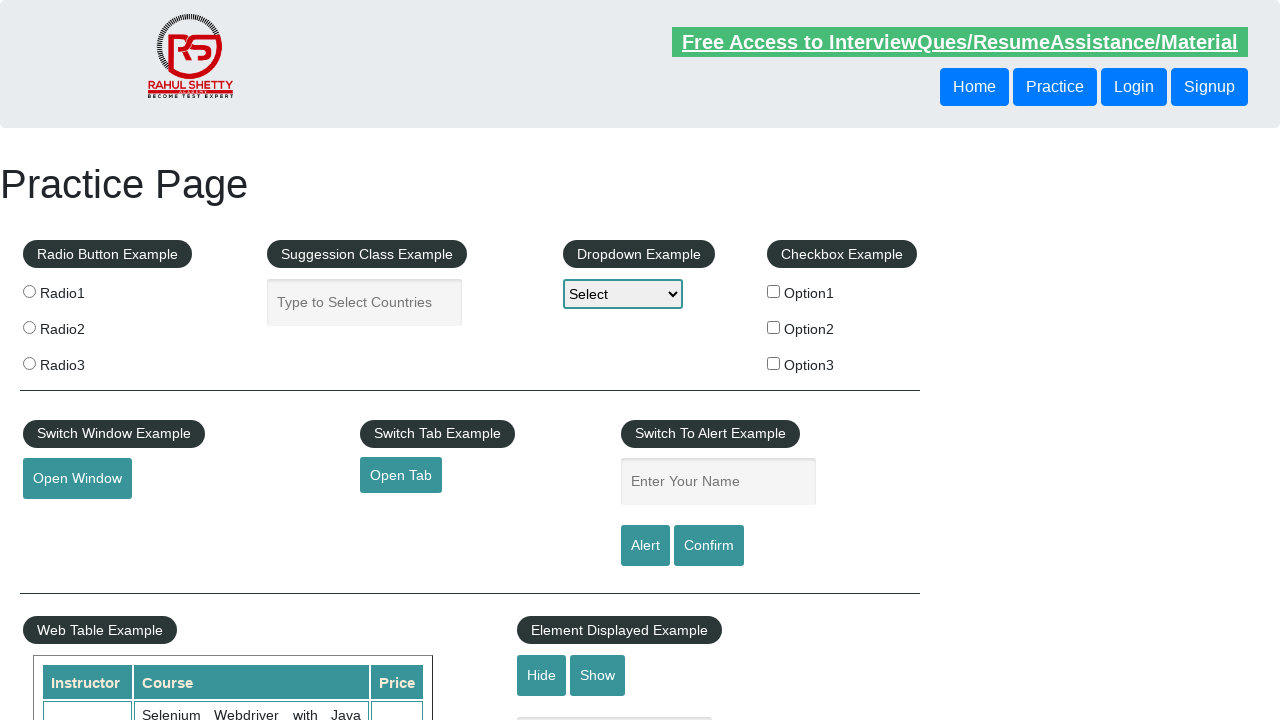

Clicked first checkbox (checkBoxOption1) at (774, 291) on input#checkBoxOption1
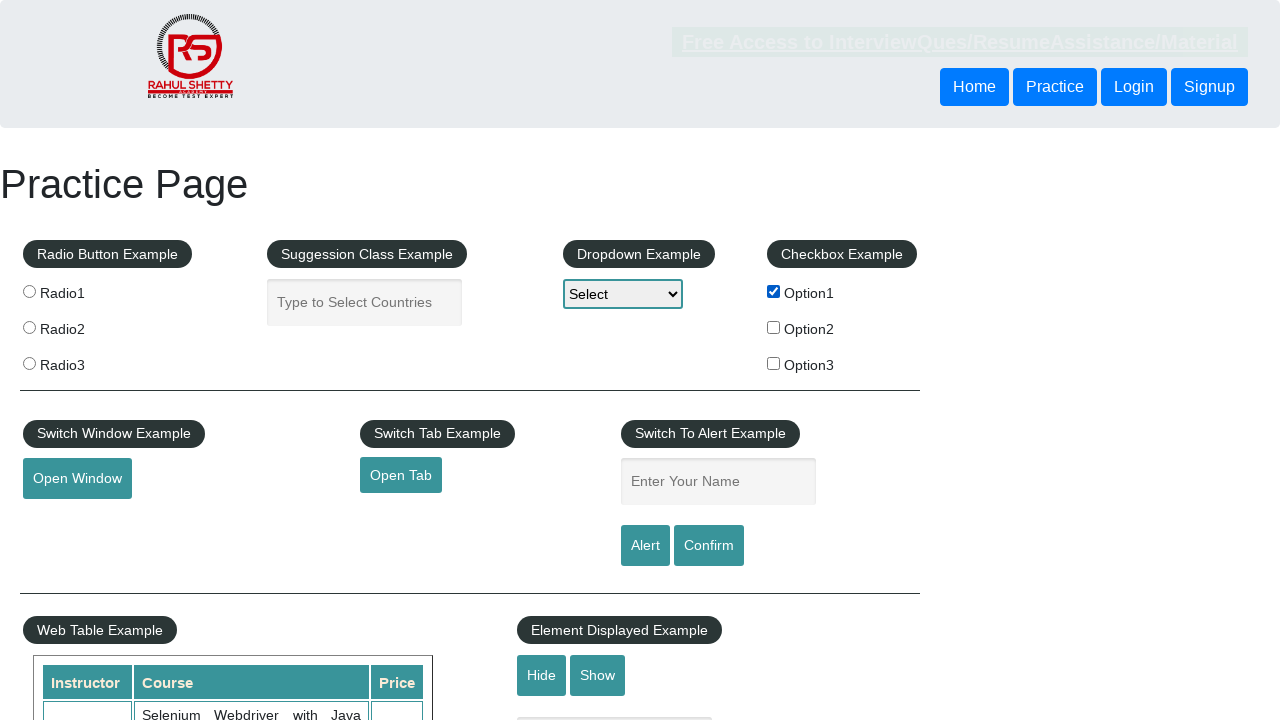

Waited 2 seconds after clicking first checkbox
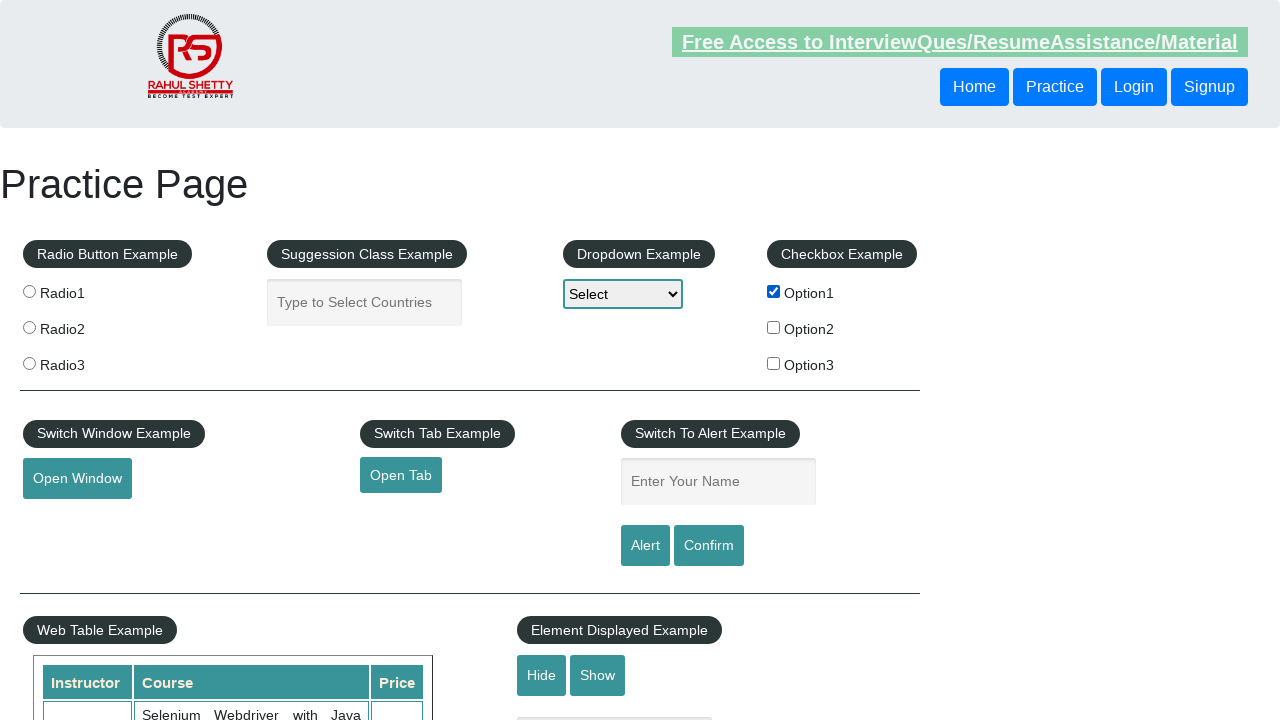

Clicked second checkbox (checkBoxOption2) at (774, 327) on input#checkBoxOption2
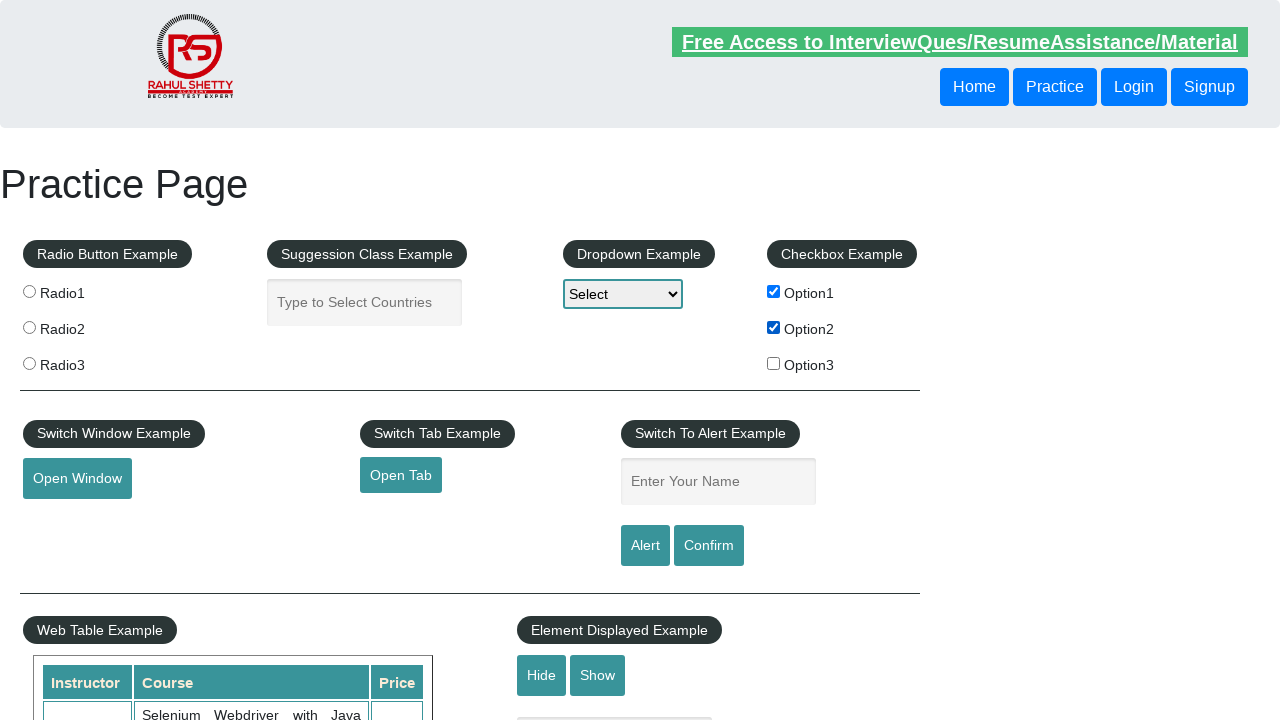

Waited 2 seconds after clicking second checkbox
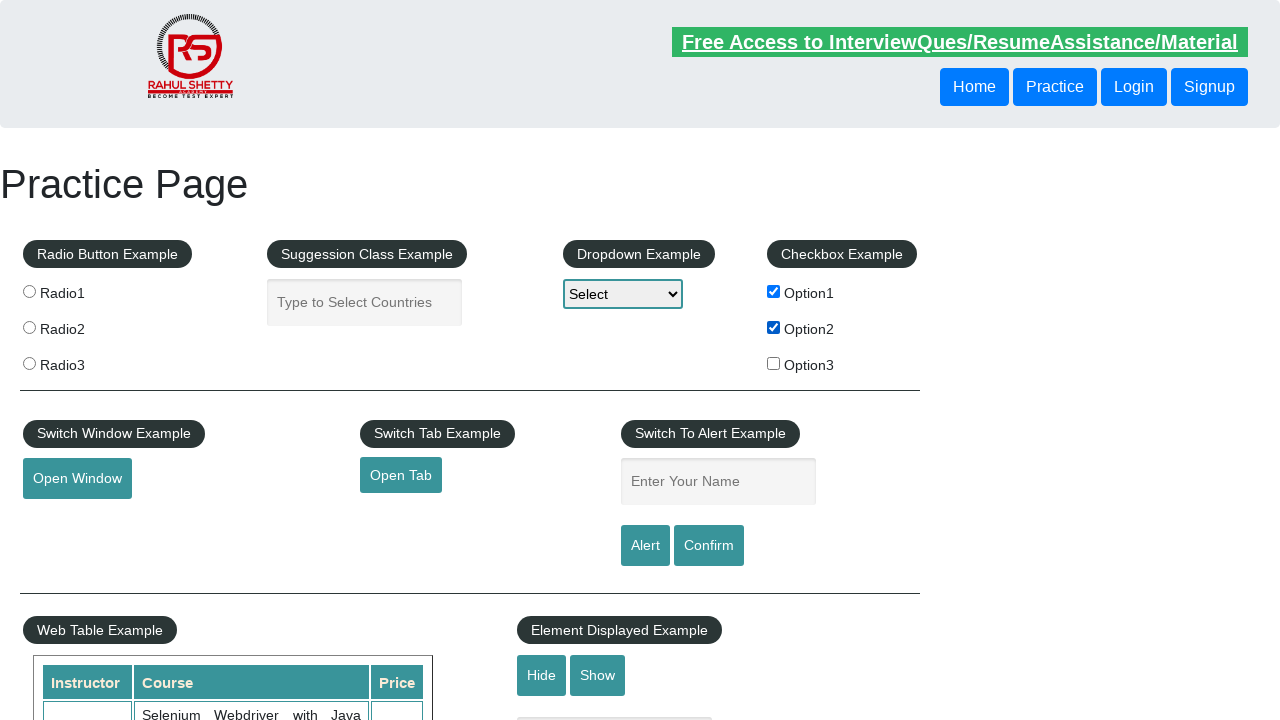

Clicked third checkbox (checkBoxOption3) at (774, 363) on input#checkBoxOption3
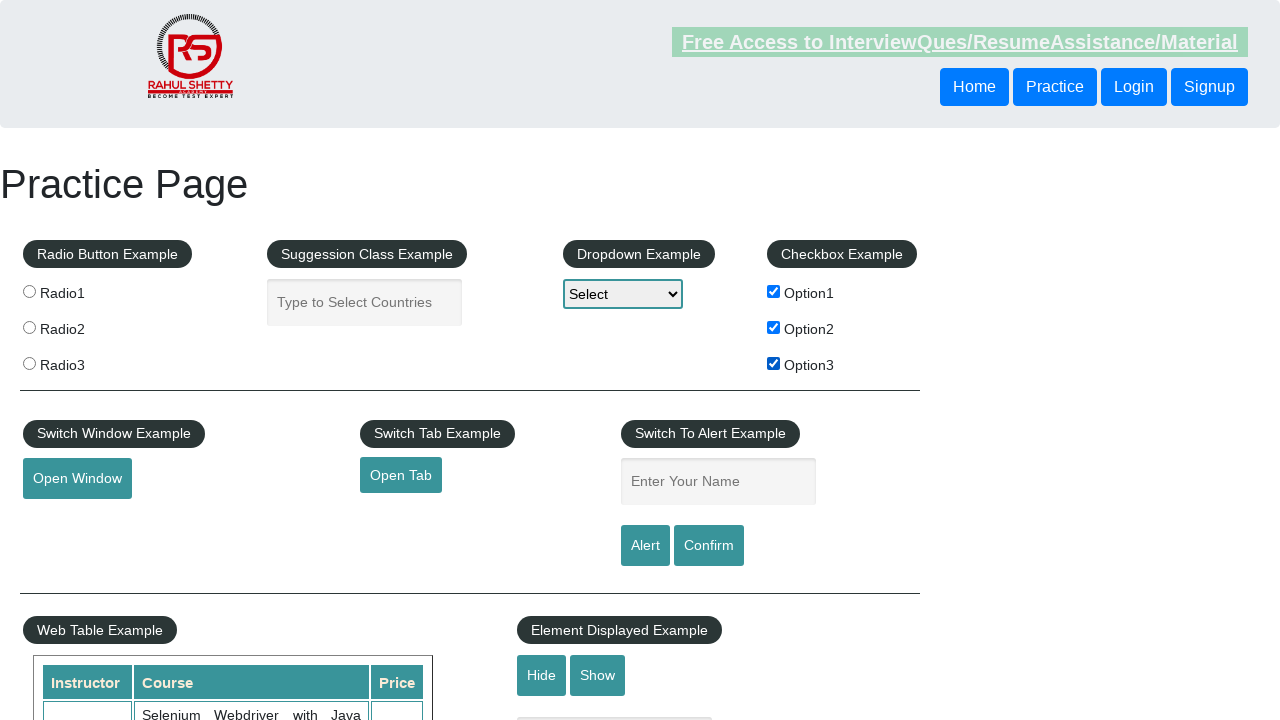

Waited 2 seconds after clicking third checkbox
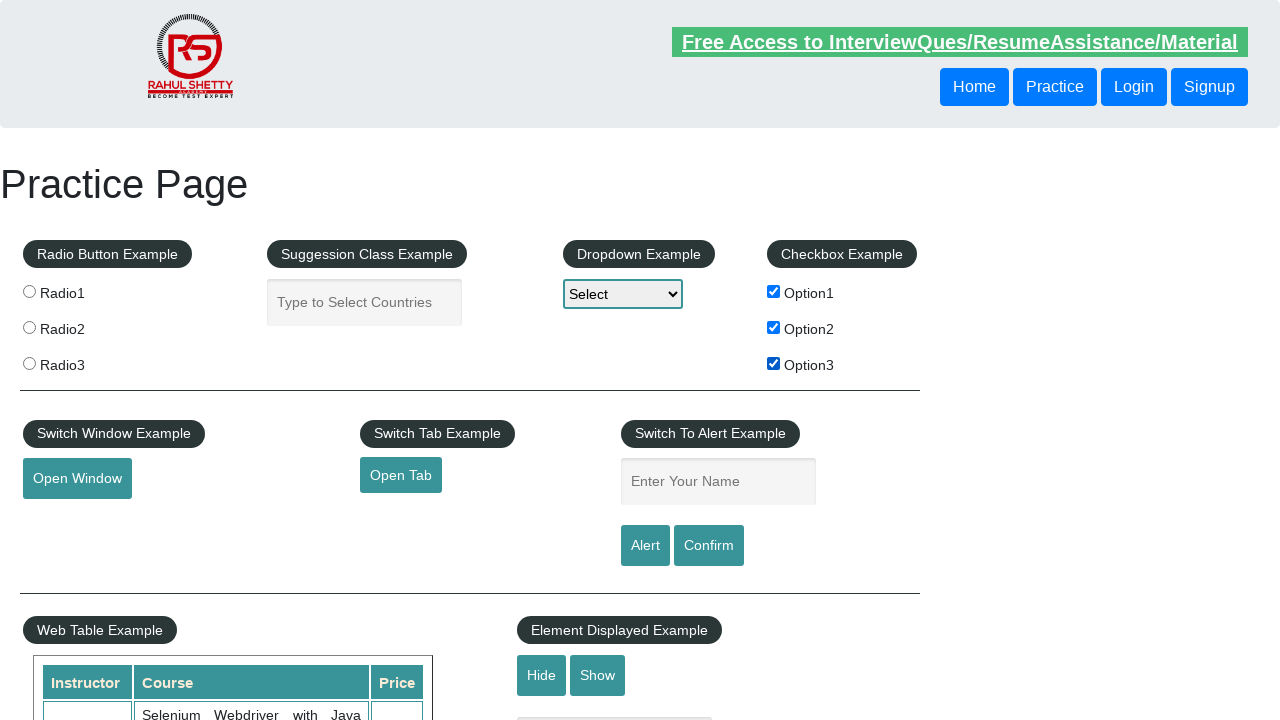

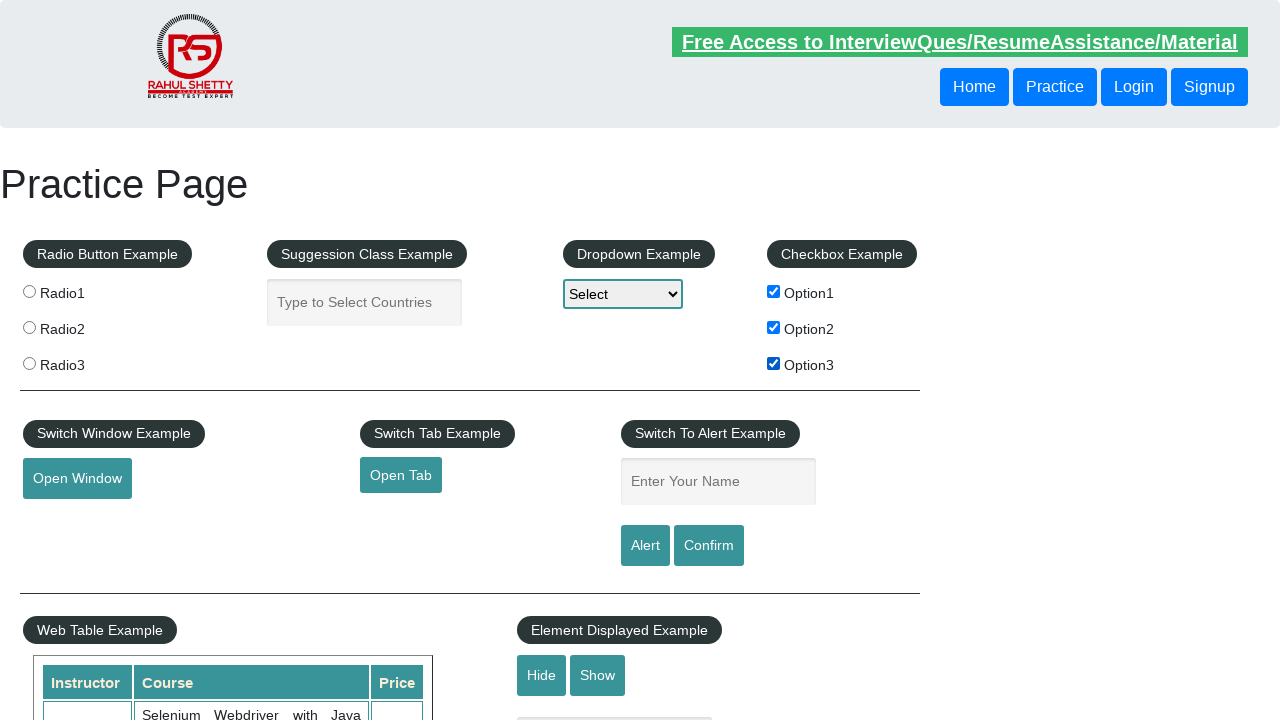